Tests dropdown selection functionality by selecting options using different methods: by index, by visible text, and by value

Starting URL: https://demoqa.com/select-menu

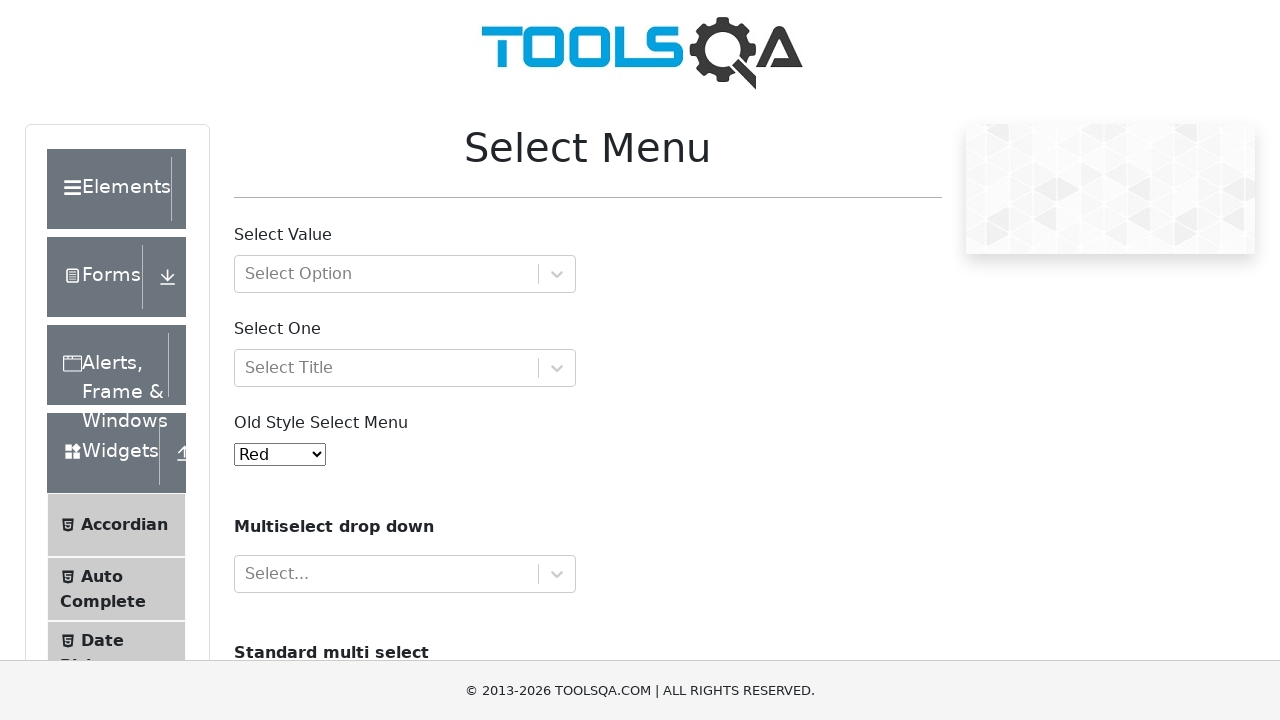

Selected option by index 4 (Purple) from dropdown on #oldSelectMenu
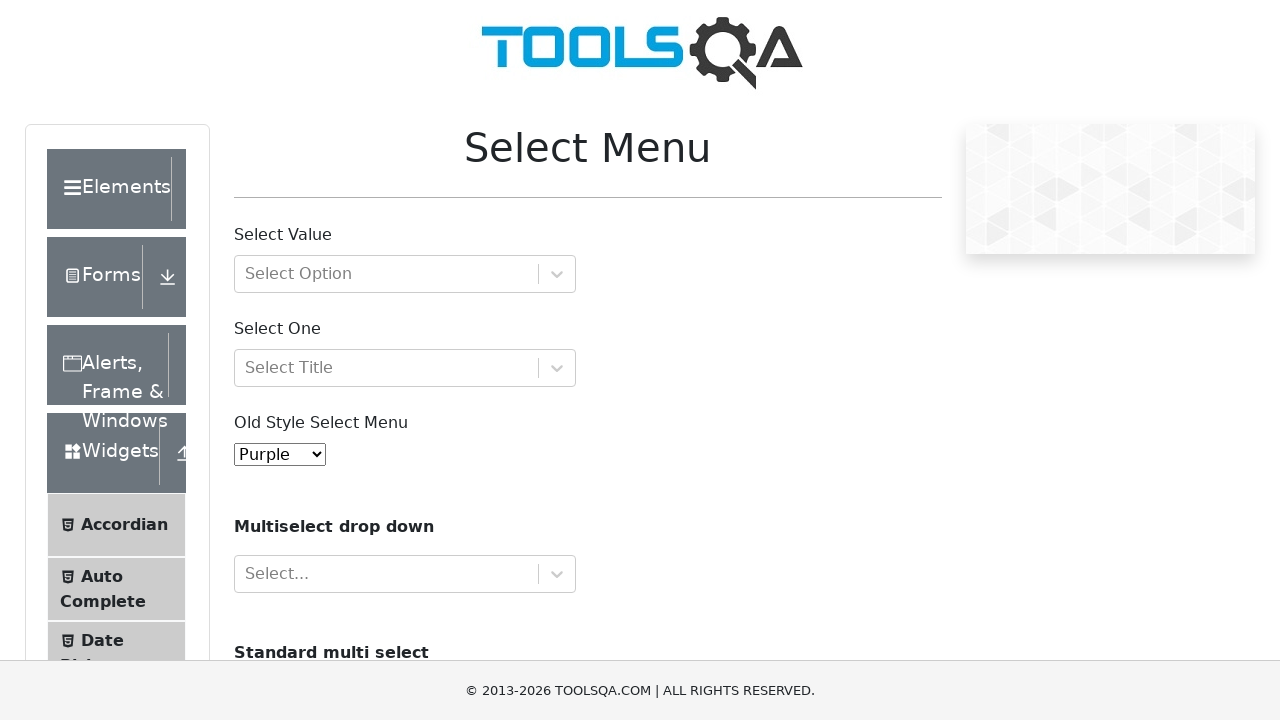

Selected option by visible text 'Magenta' from dropdown on #oldSelectMenu
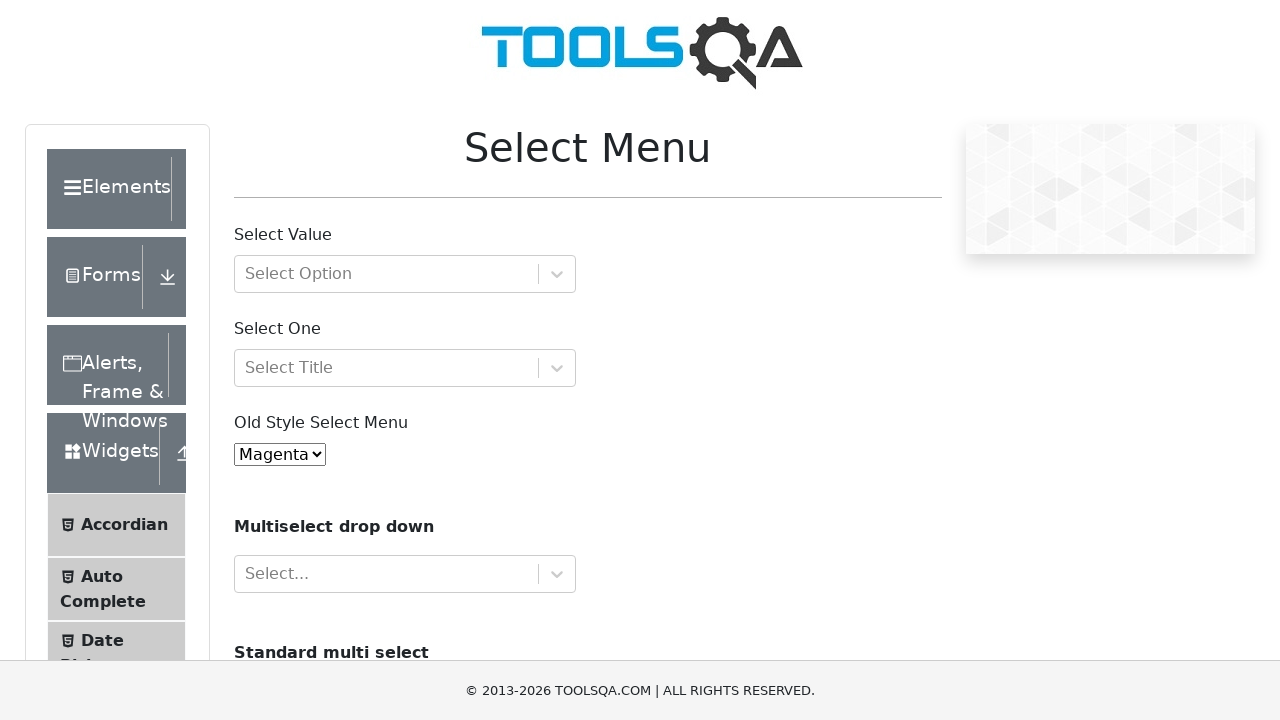

Selected option by value '6' (White) from dropdown on #oldSelectMenu
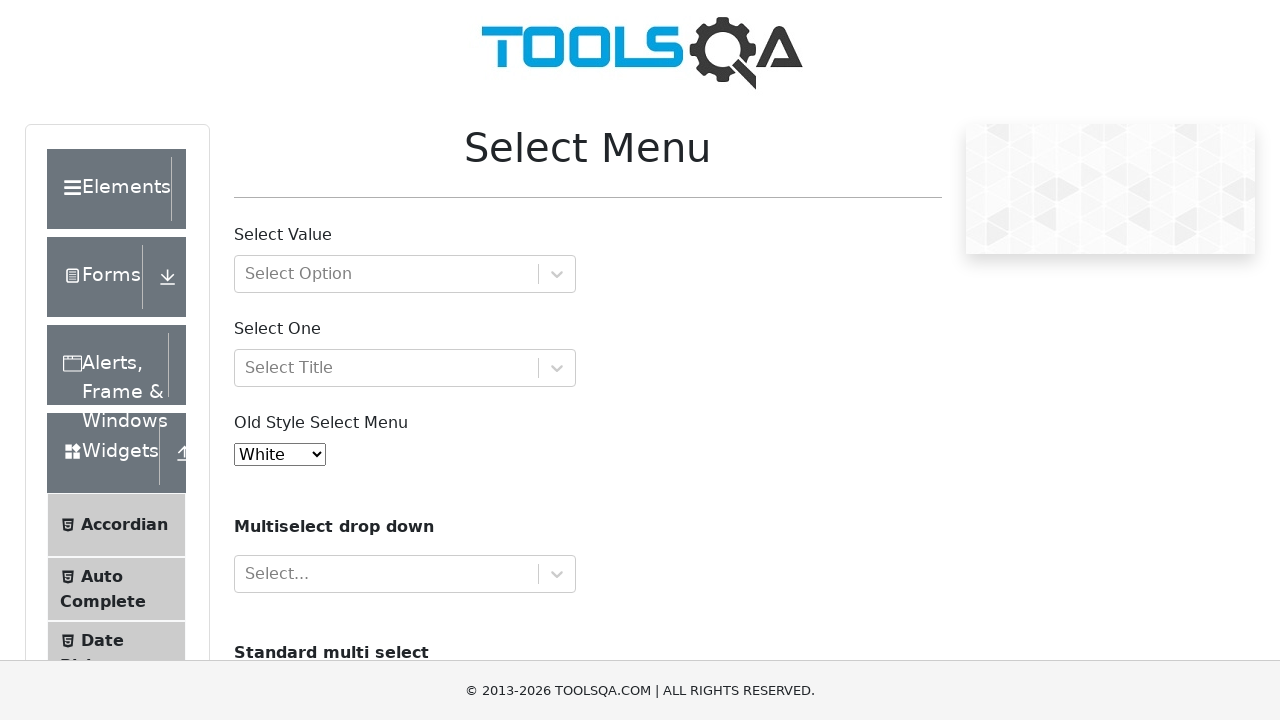

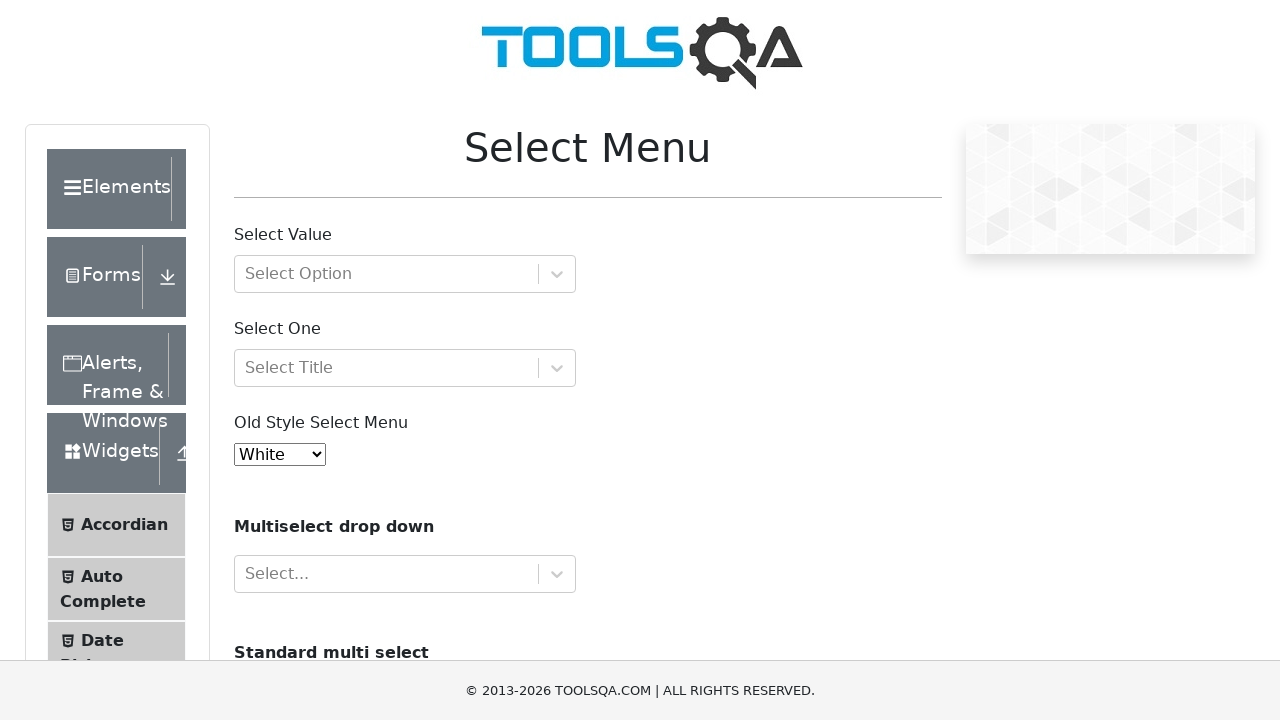